Tests double-click functionality by performing a double-click action on an element and verifying the status text changes

Starting URL: https://www.selenium.dev/selenium/web/mouse_interaction.html

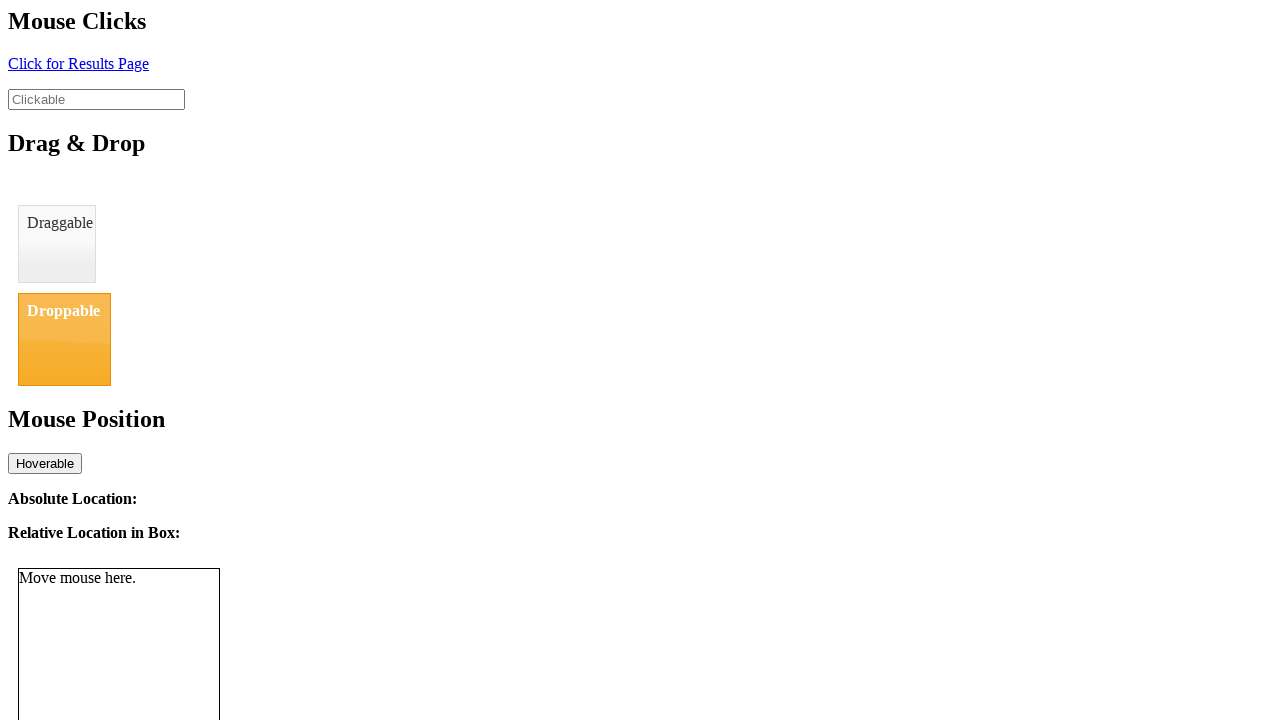

Navigated to mouse interaction test page
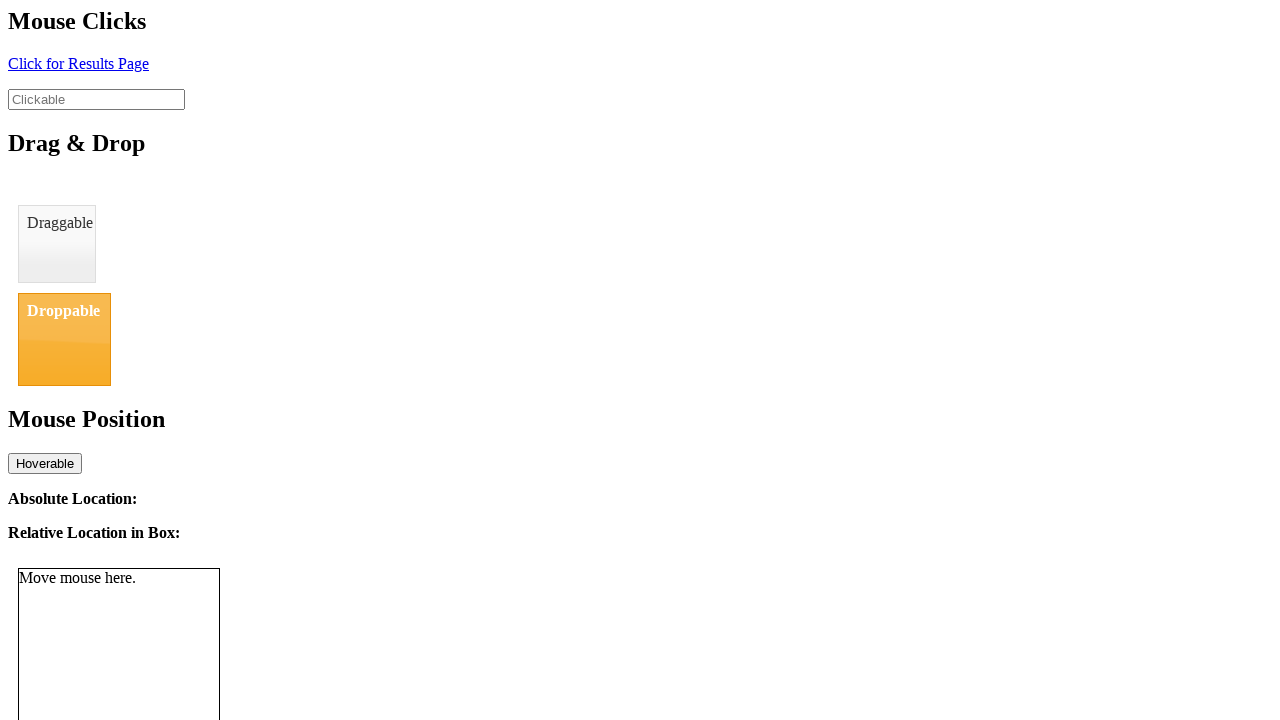

Performed double-click on clickable element at (96, 99) on #clickable
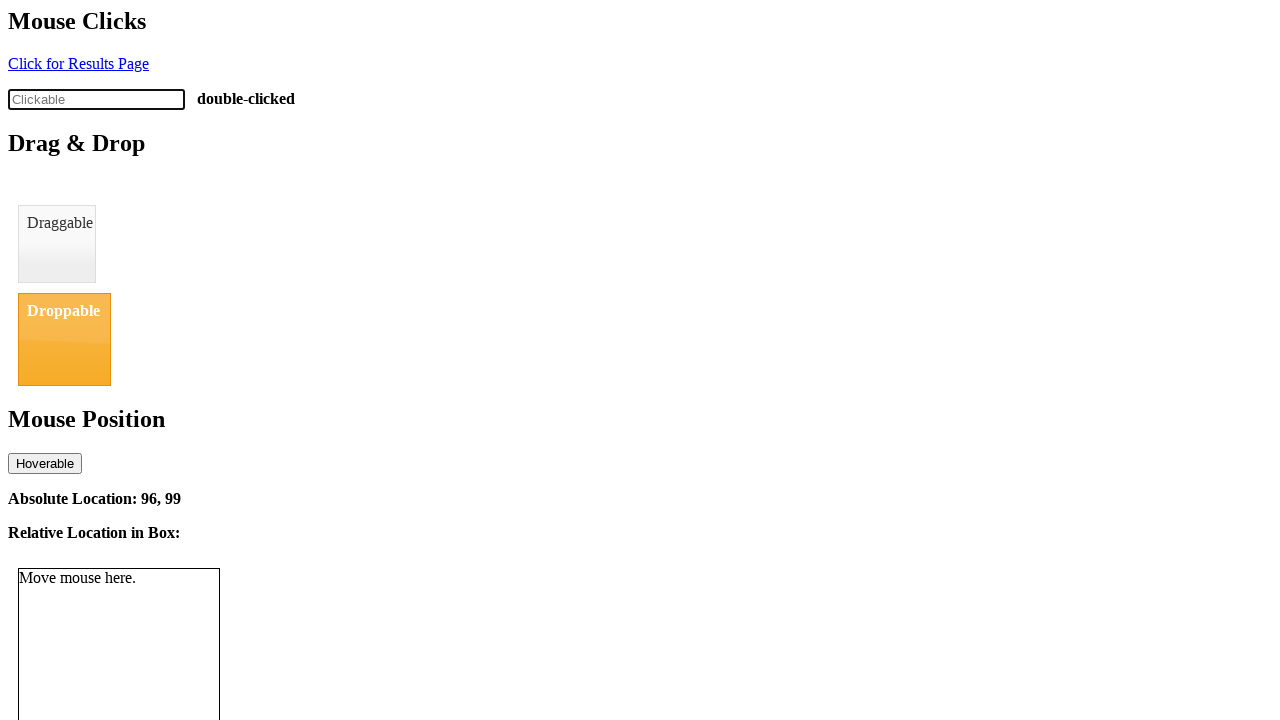

Waited 500ms for double-click action to register
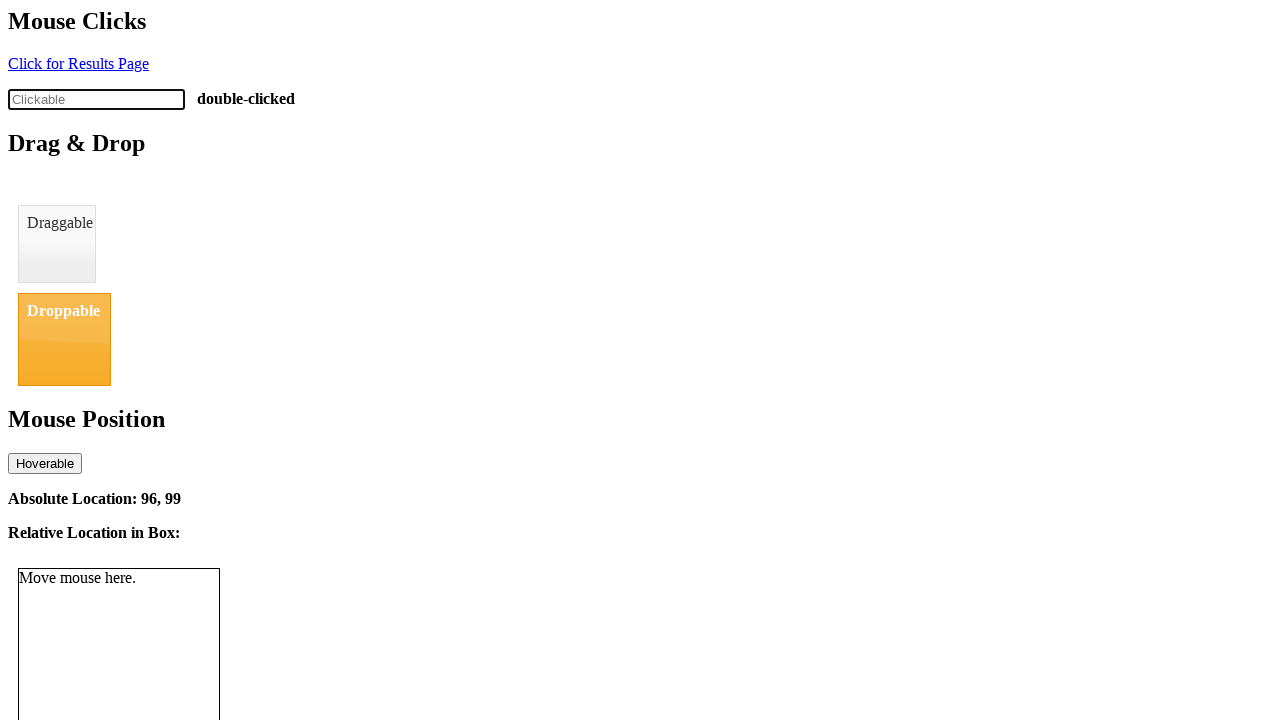

Retrieved status text from click-status element
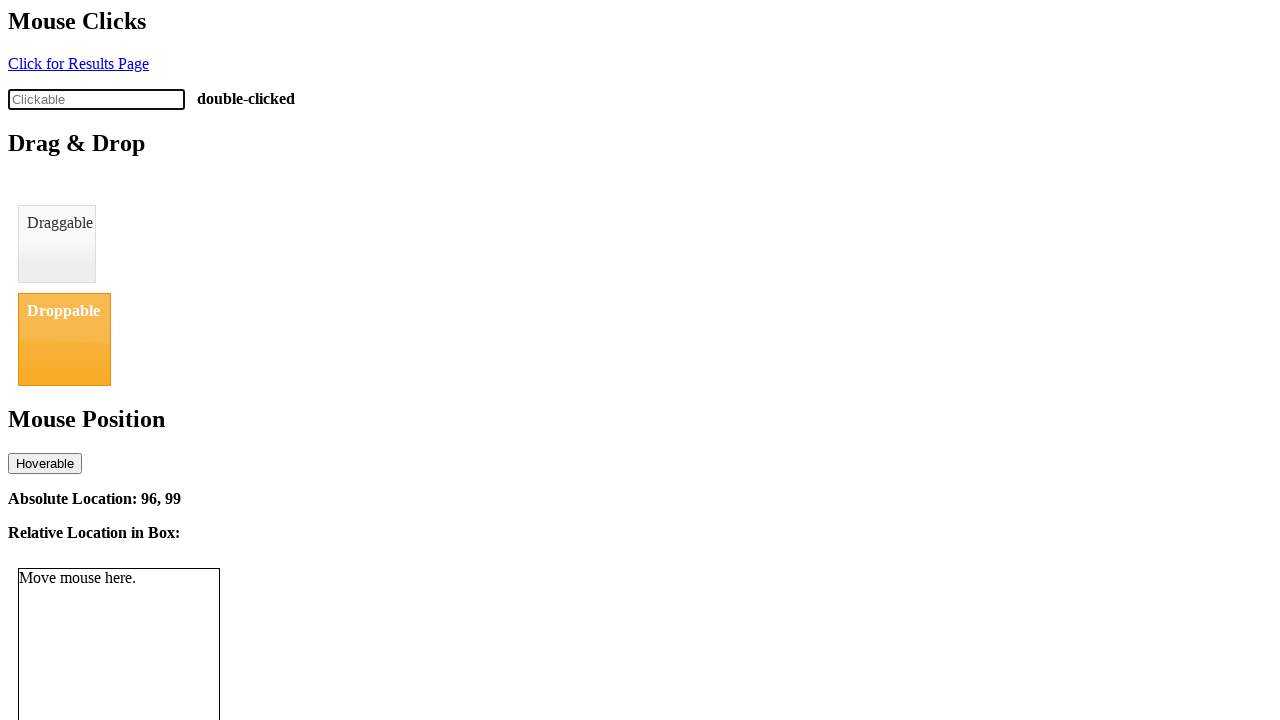

Verified status text is 'double-clicked'
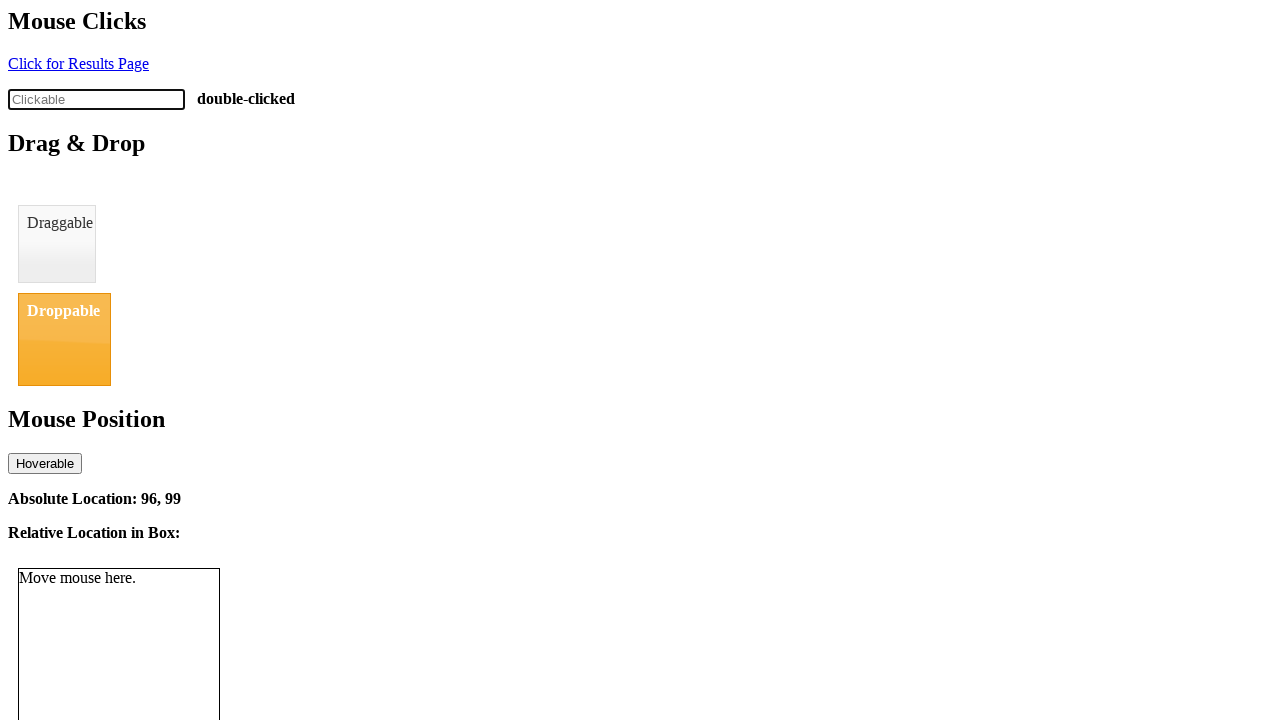

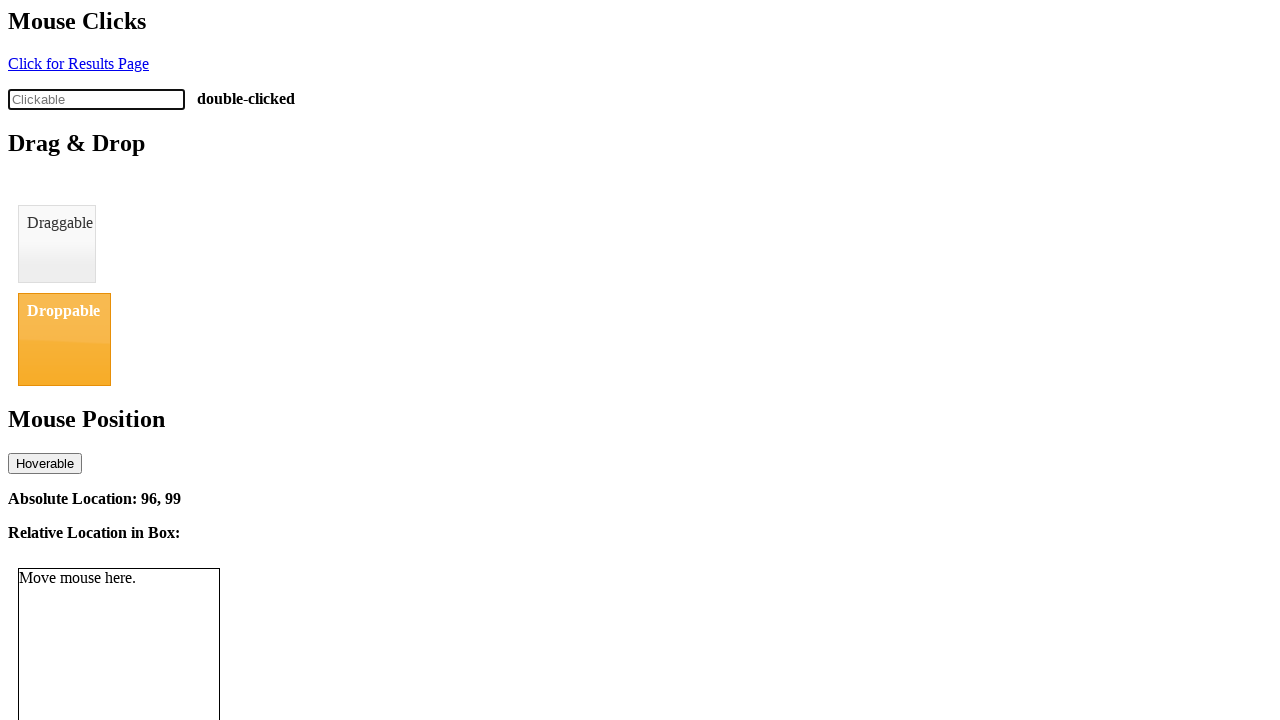